Tests browser window handling by clicking buttons to open new tabs/windows, then switching between them and reading content from the new window.

Starting URL: https://demoqa.com/browser-windows

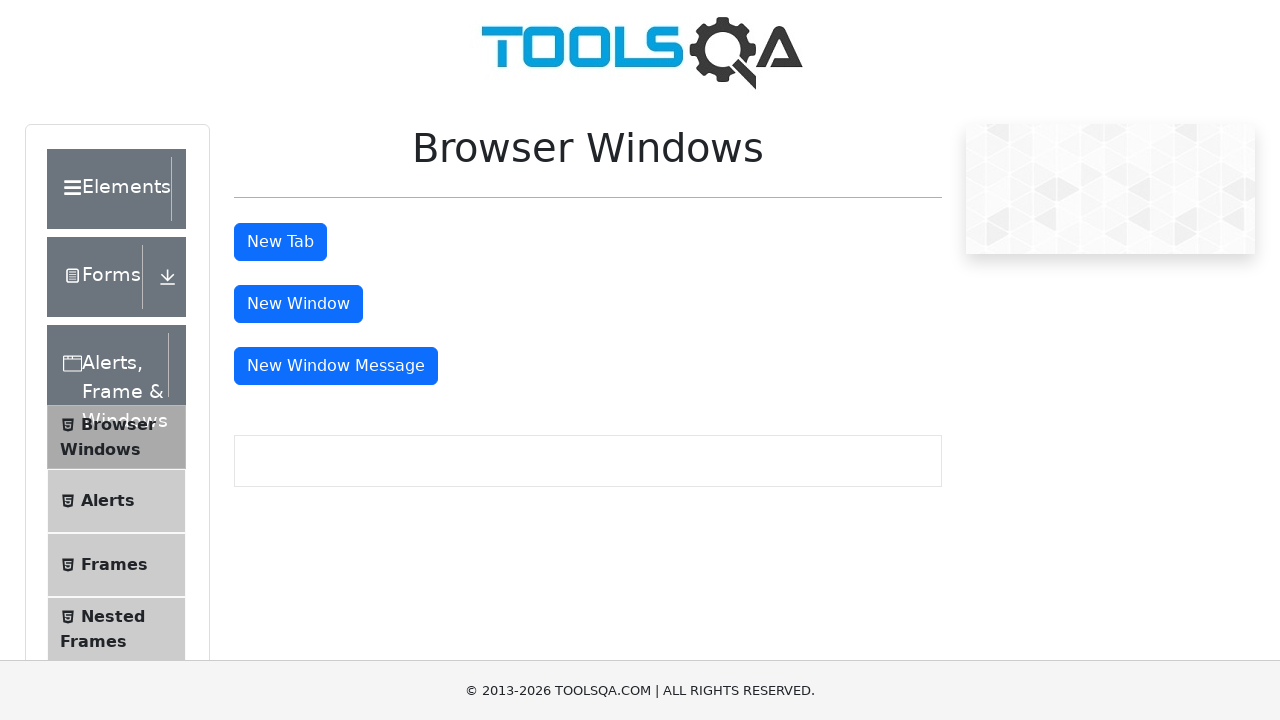

Clicked the 'New Tab' button to open a new tab at (280, 242) on button#tabButton
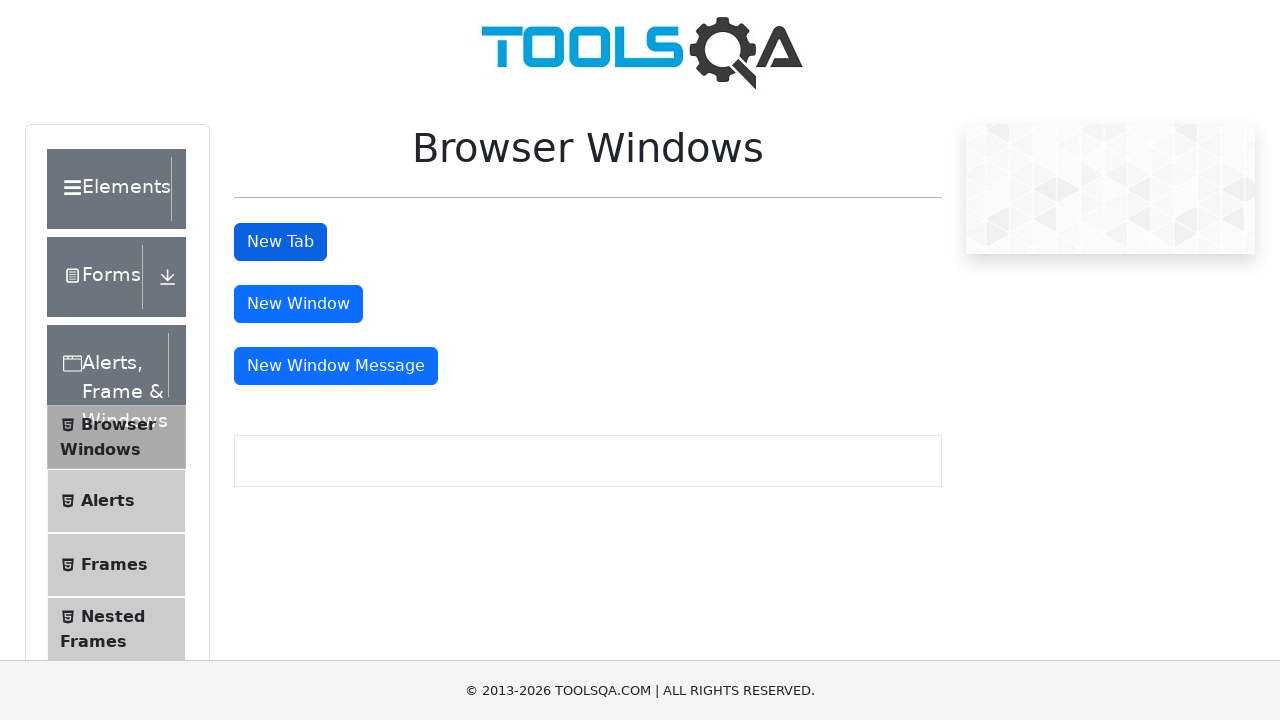

Clicked the 'New Window' button to open a new window at (298, 304) on button#windowButton
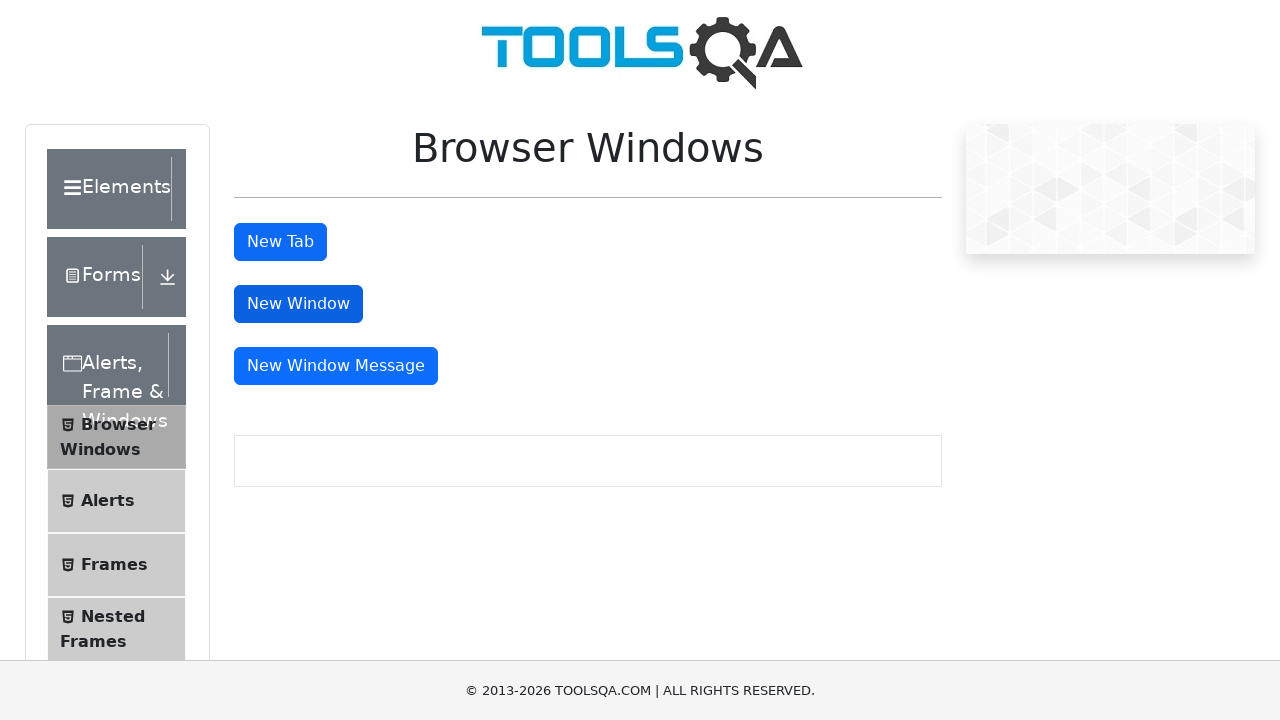

New window opened and captured at (298, 304) on button#windowButton
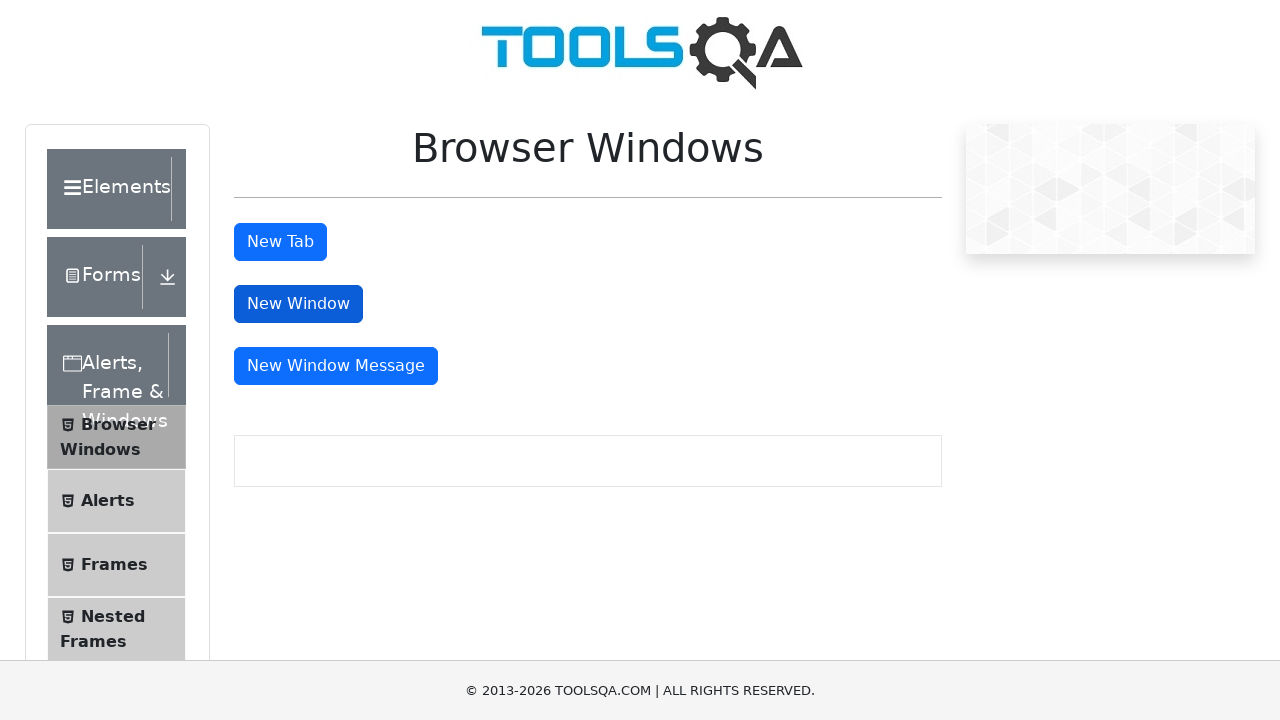

New window page loaded completely
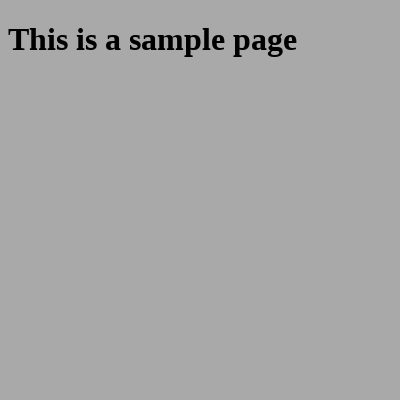

Retrieved body text content from new window
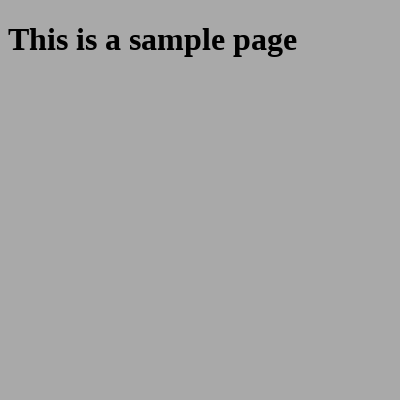

Closed the new window
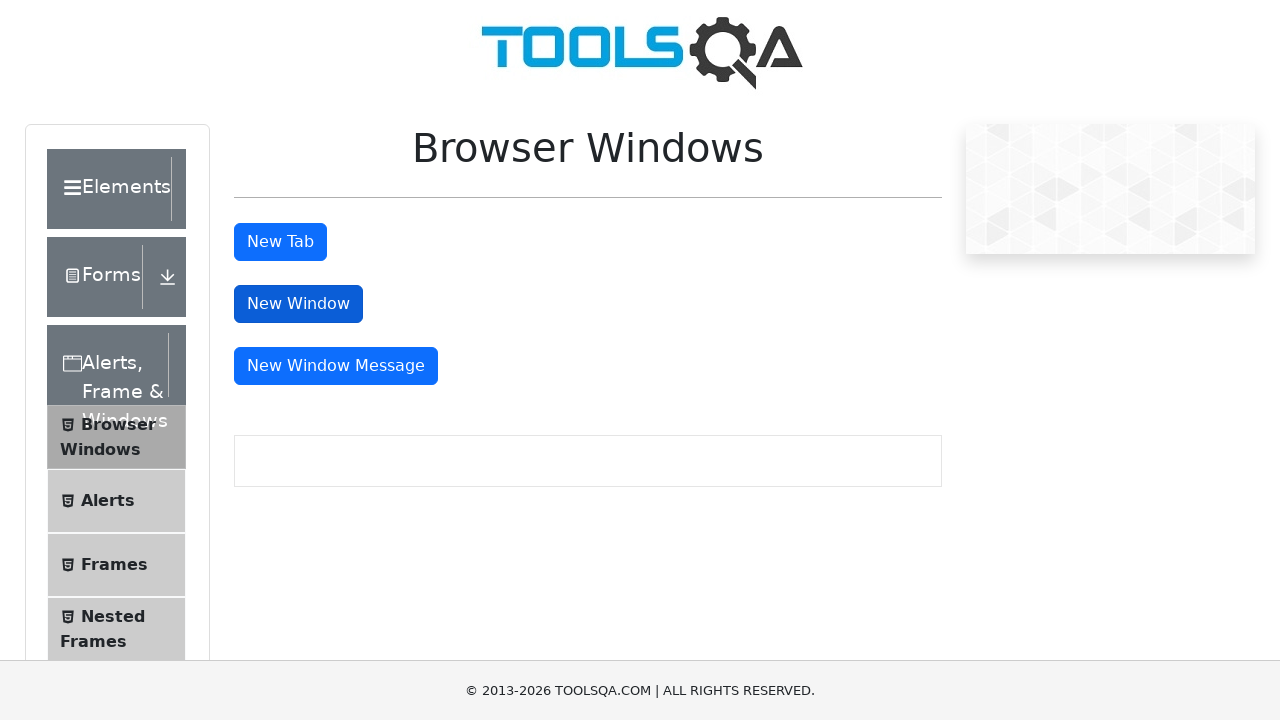

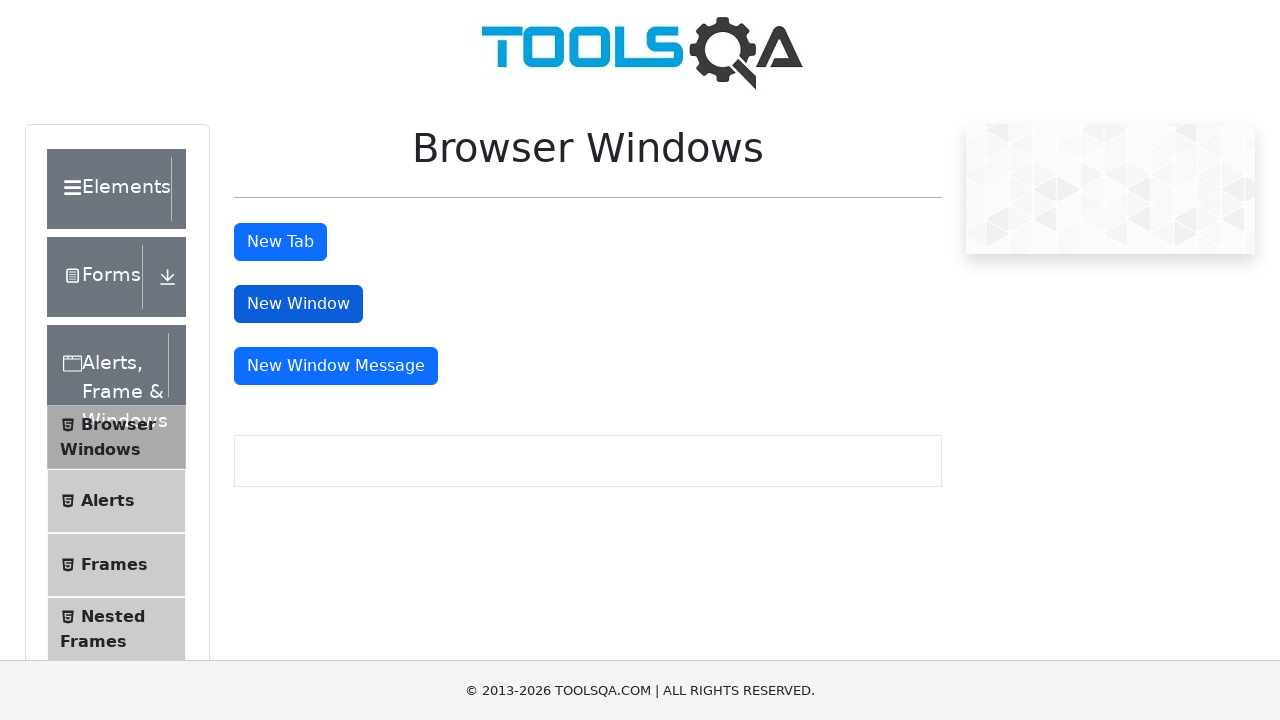